Tests filtering books by the selenium category and verifies only selenium books are displayed

Starting URL: https://practice.automationtesting.in/shop/

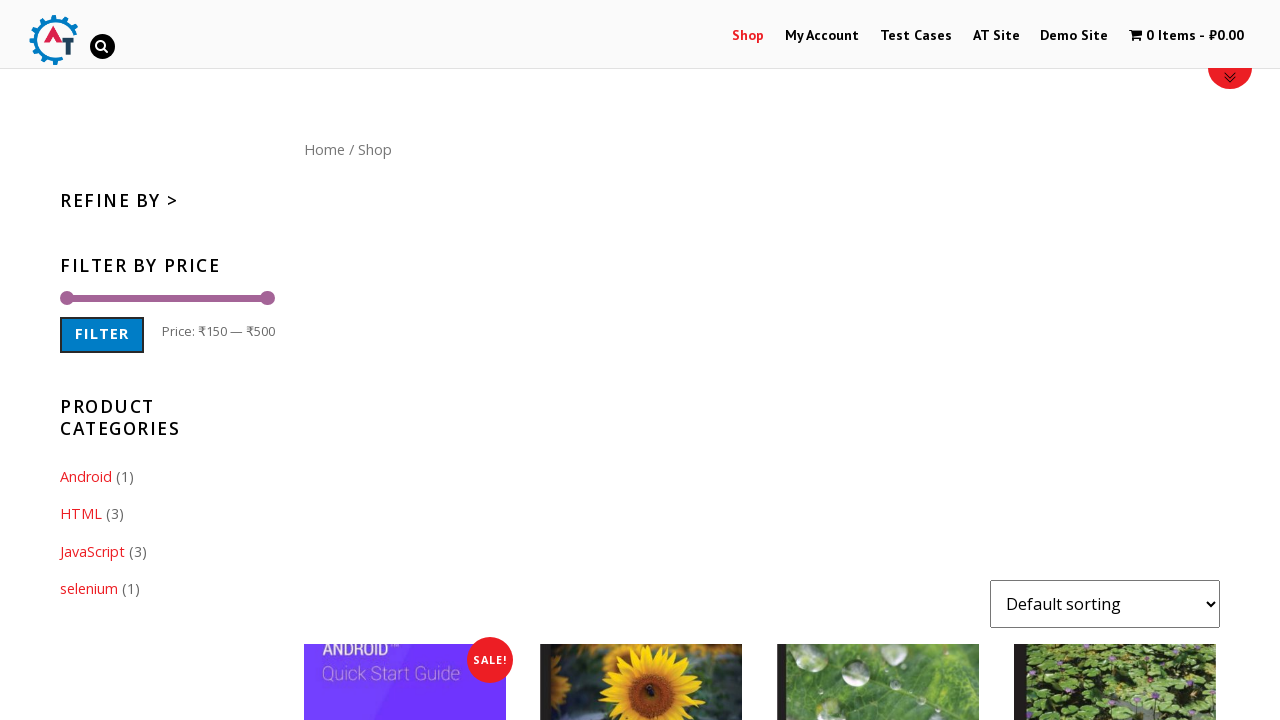

Clicked on selenium category filter at (89, 589) on .cat-item-17 > a
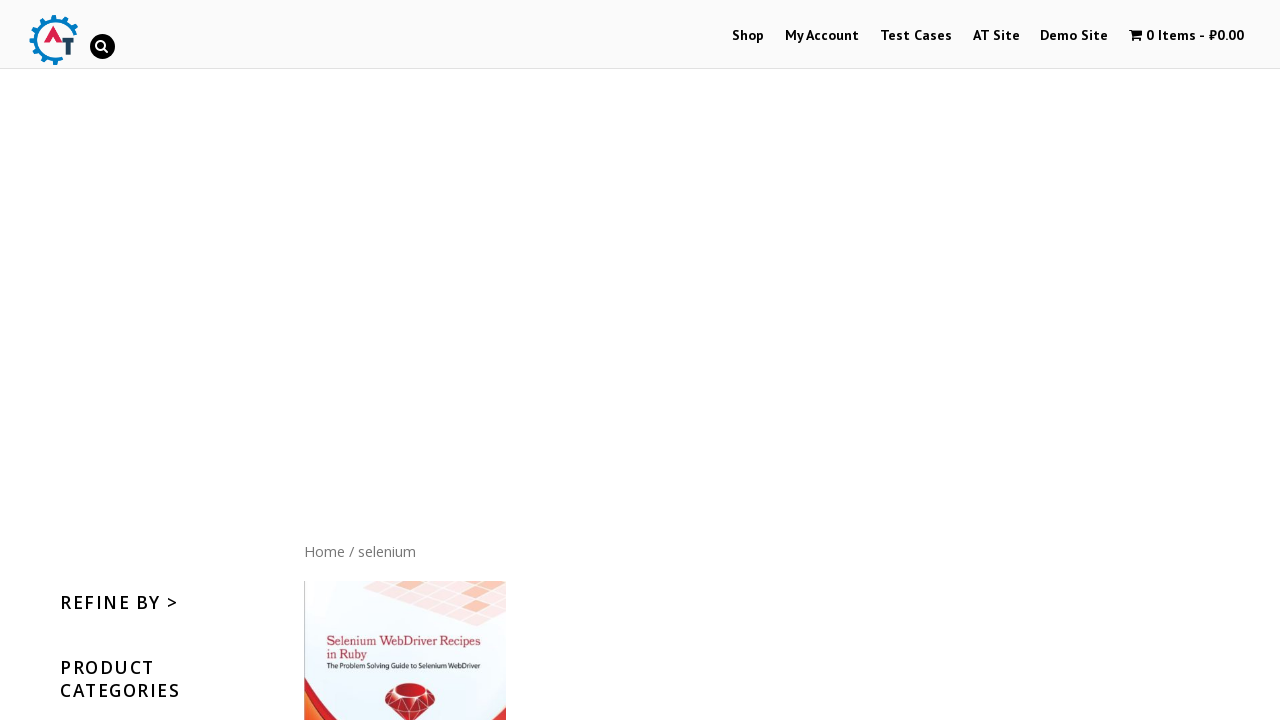

Products loaded and masonry layout applied
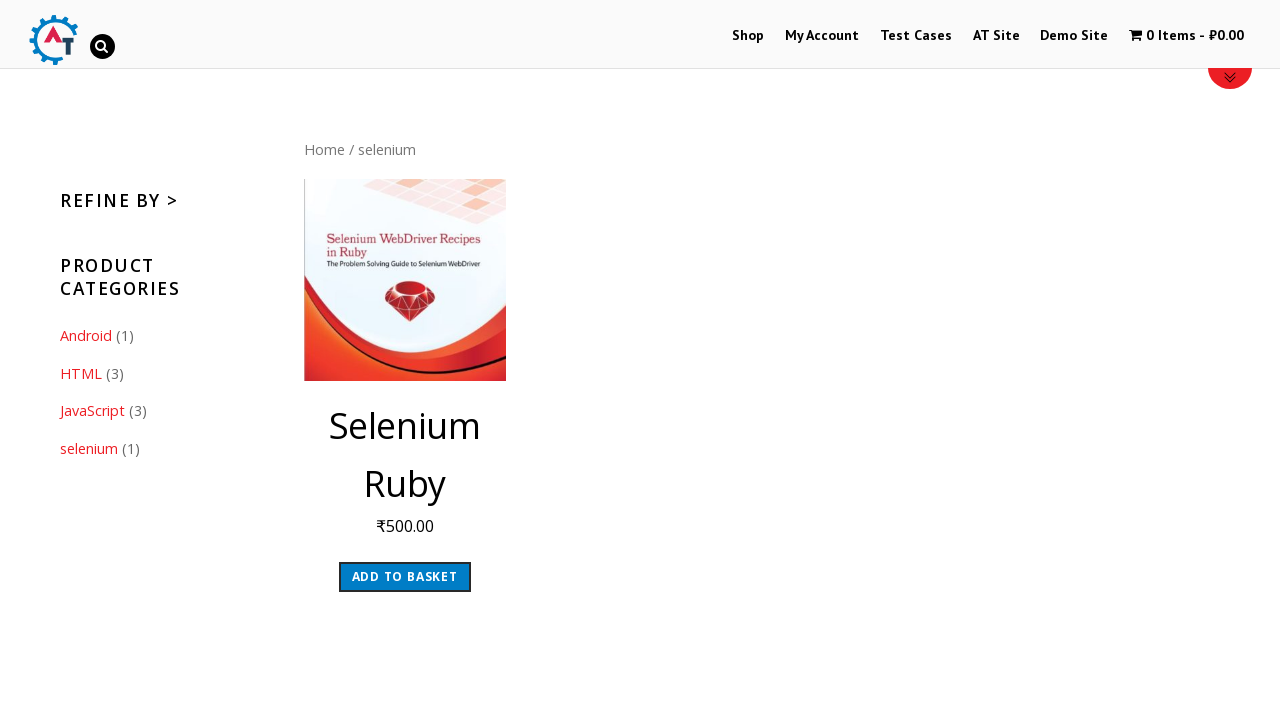

Retrieved 1 products from the page
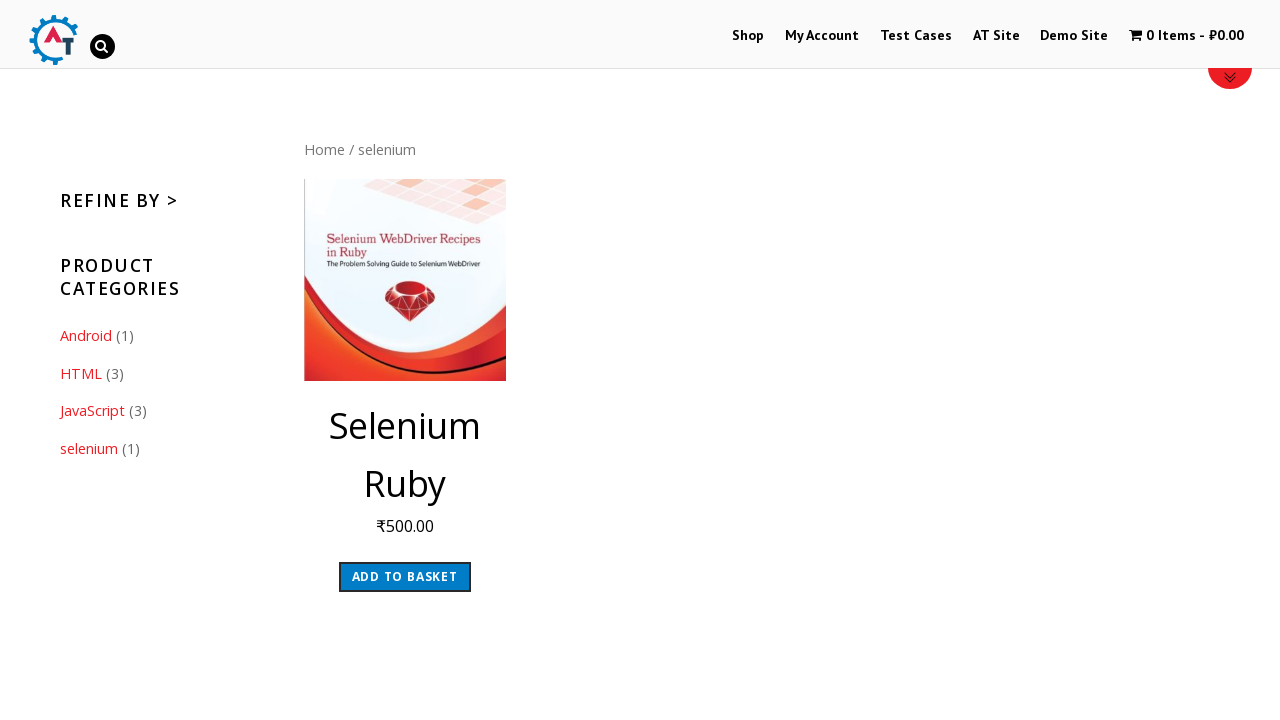

Verified product contains 'product_tag-selenium' class
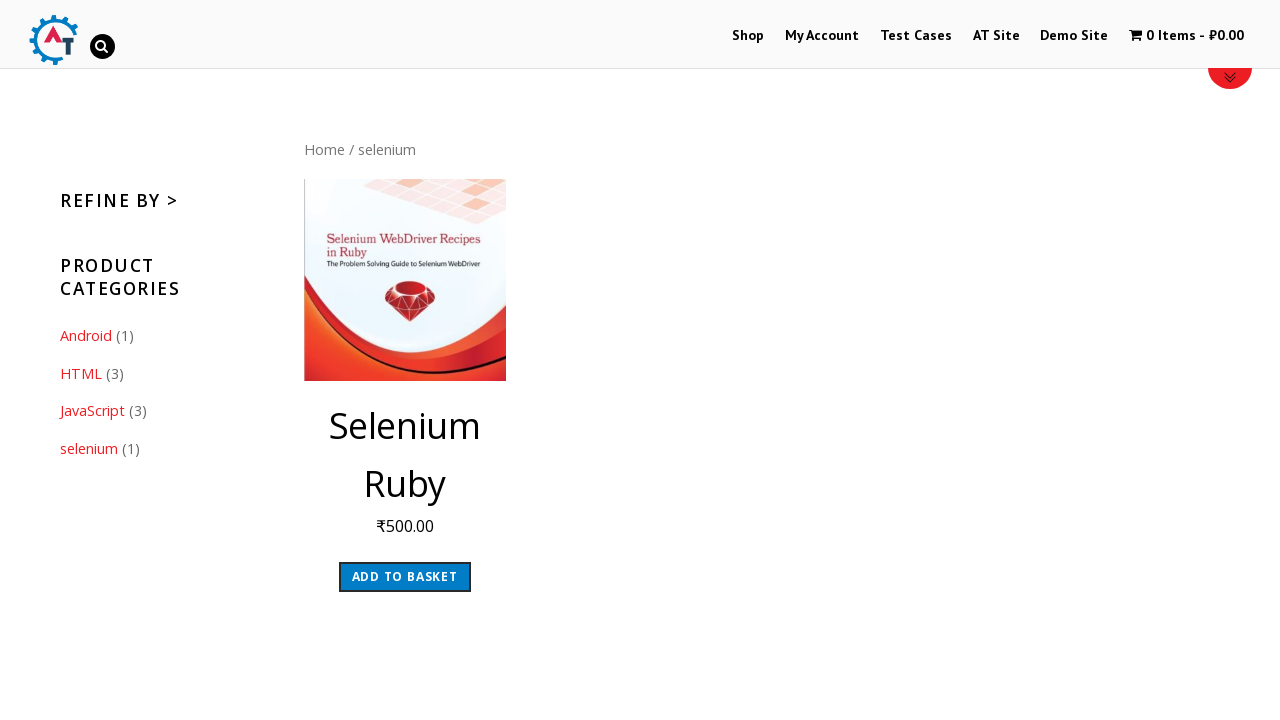

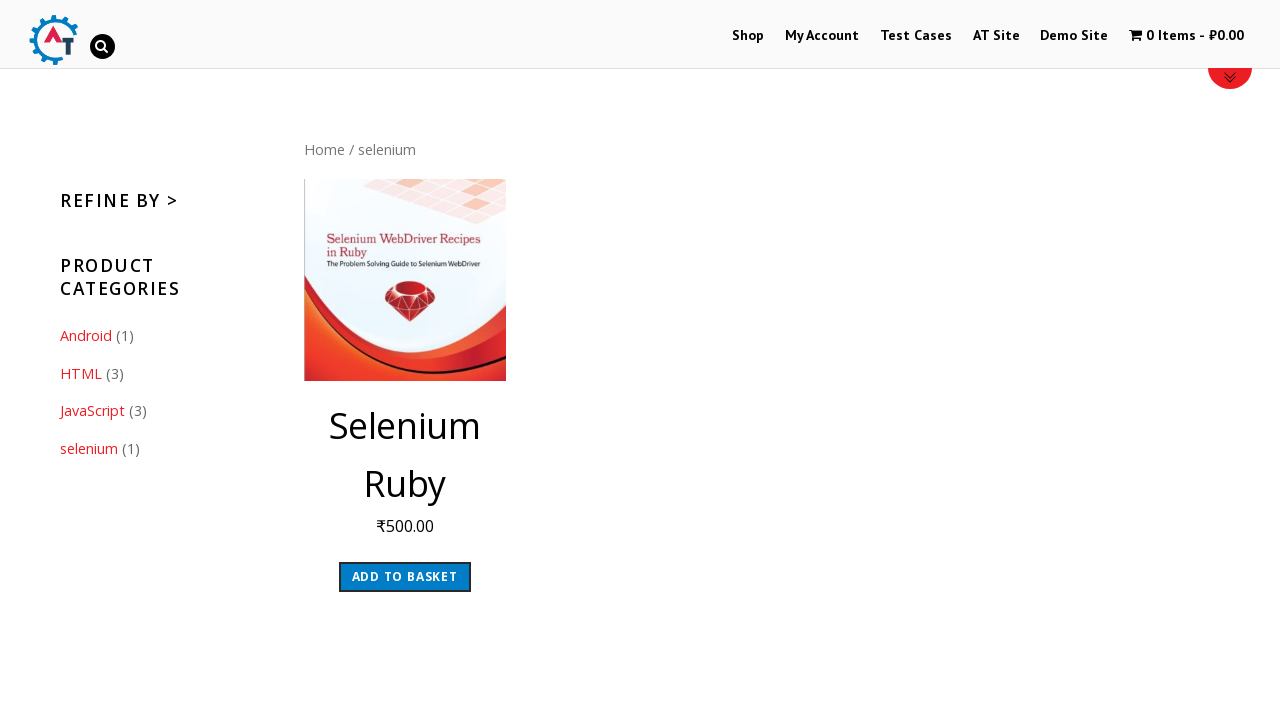